Tests horizontal slider functionality by dragging the slider element to change its position

Starting URL: https://the-internet.herokuapp.com/horizontal_slider

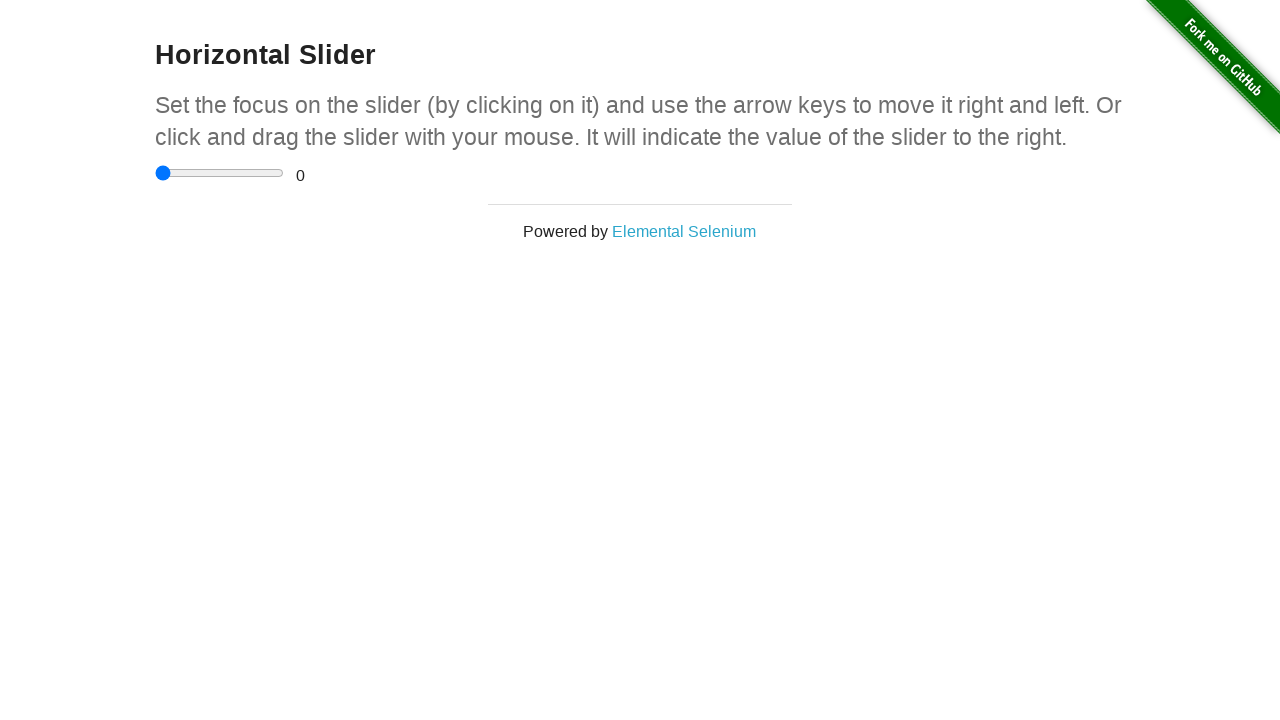

Located horizontal slider element
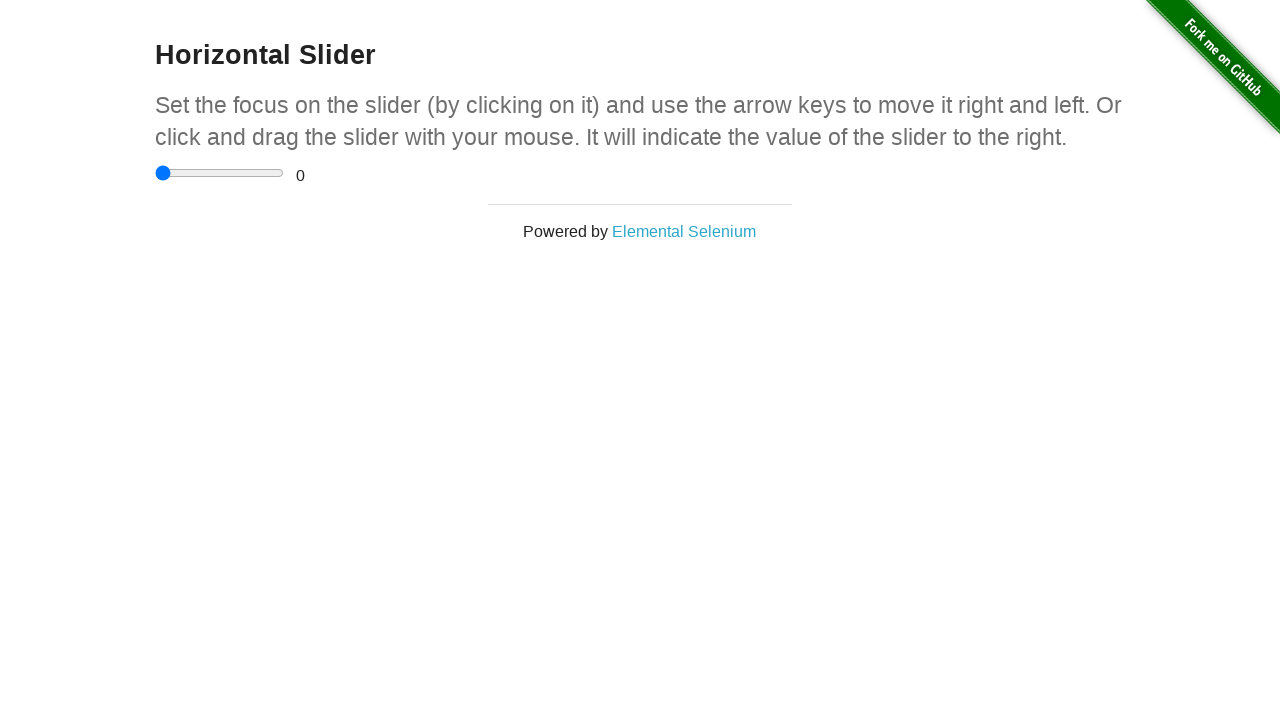

Waited for slider element to be ready
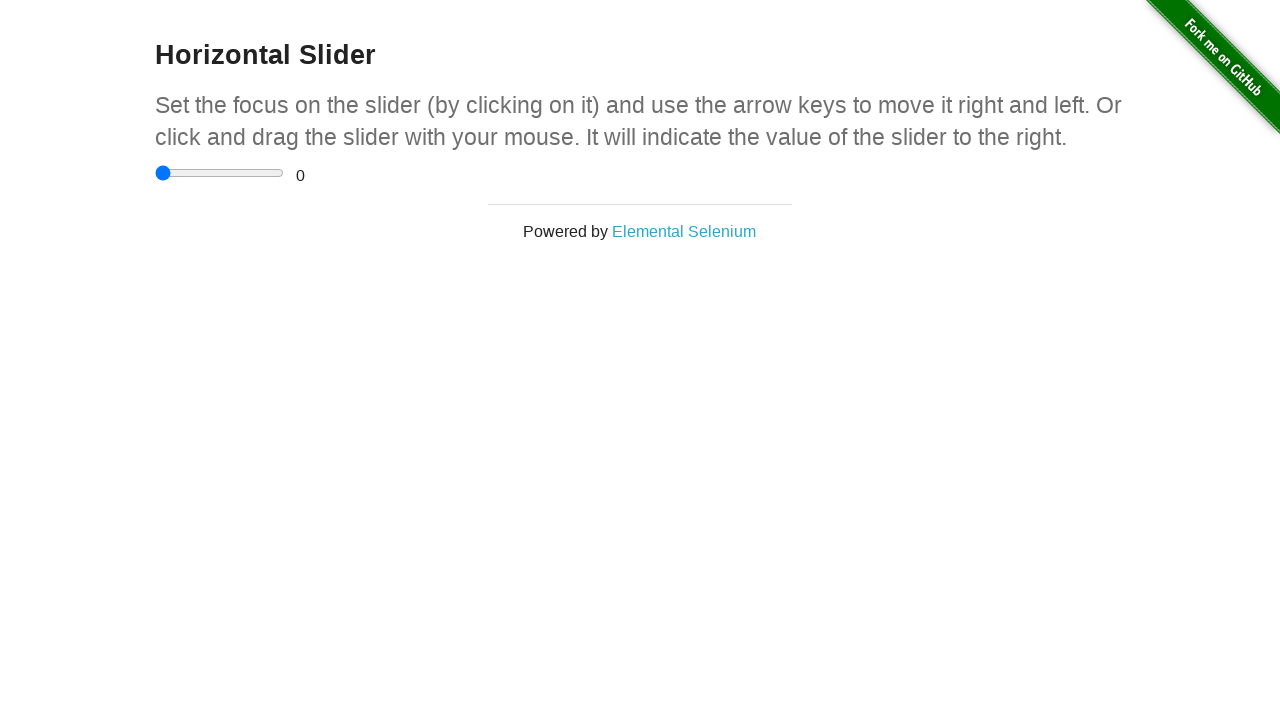

Dragged slider to the right by 50 pixels at (205, 165)
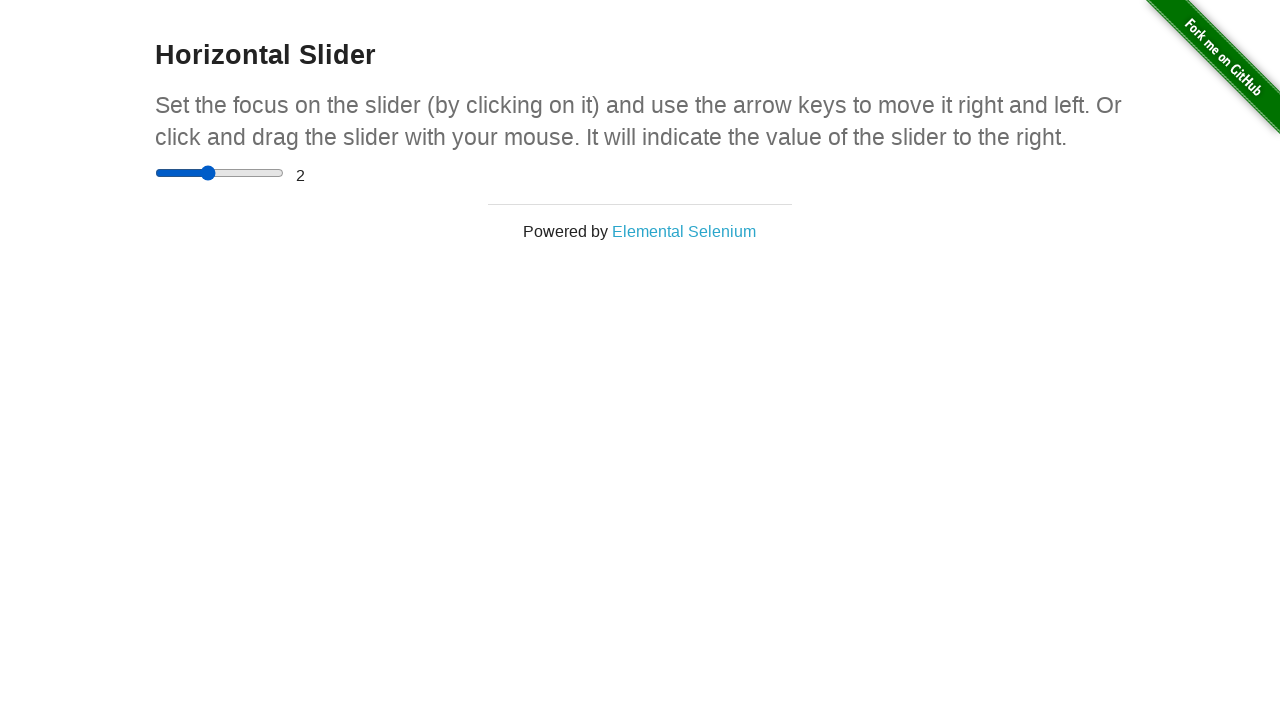

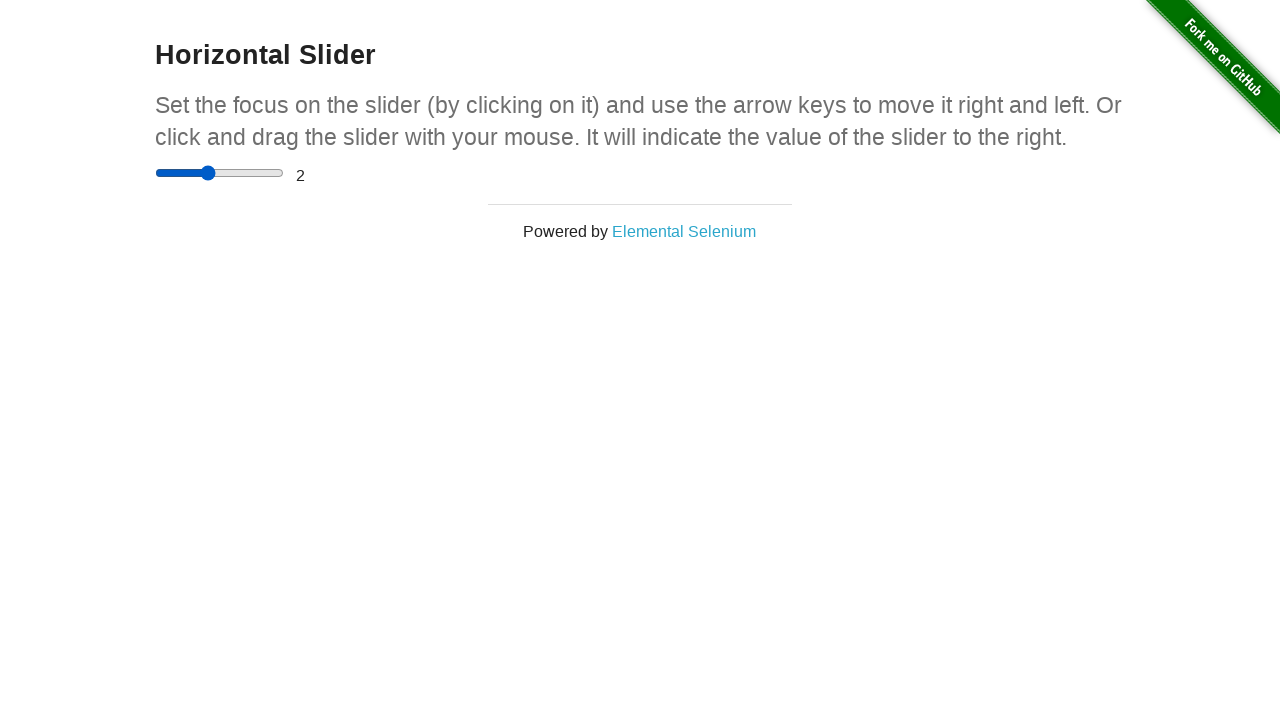